Tests that the counter displays the current number of todo items as they are added

Starting URL: https://demo.playwright.dev/todomvc

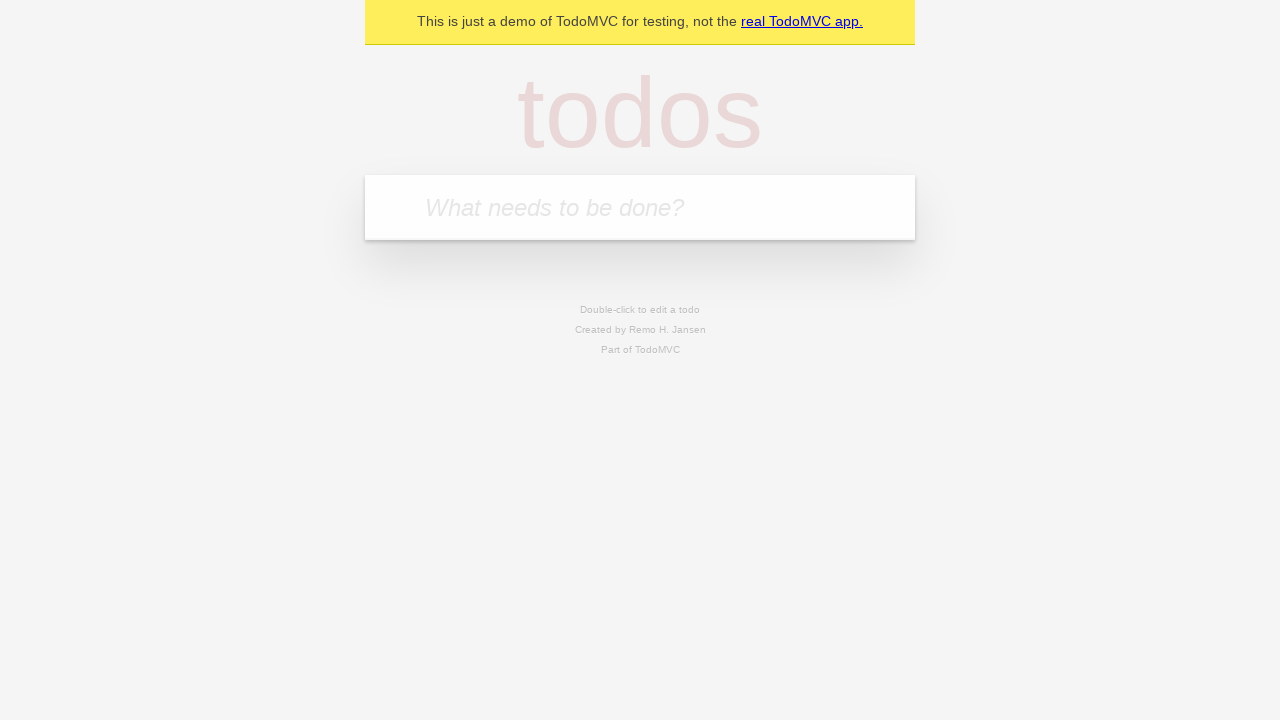

Filled todo input with 'buy some cheese' on internal:attr=[placeholder="What needs to be done?"i]
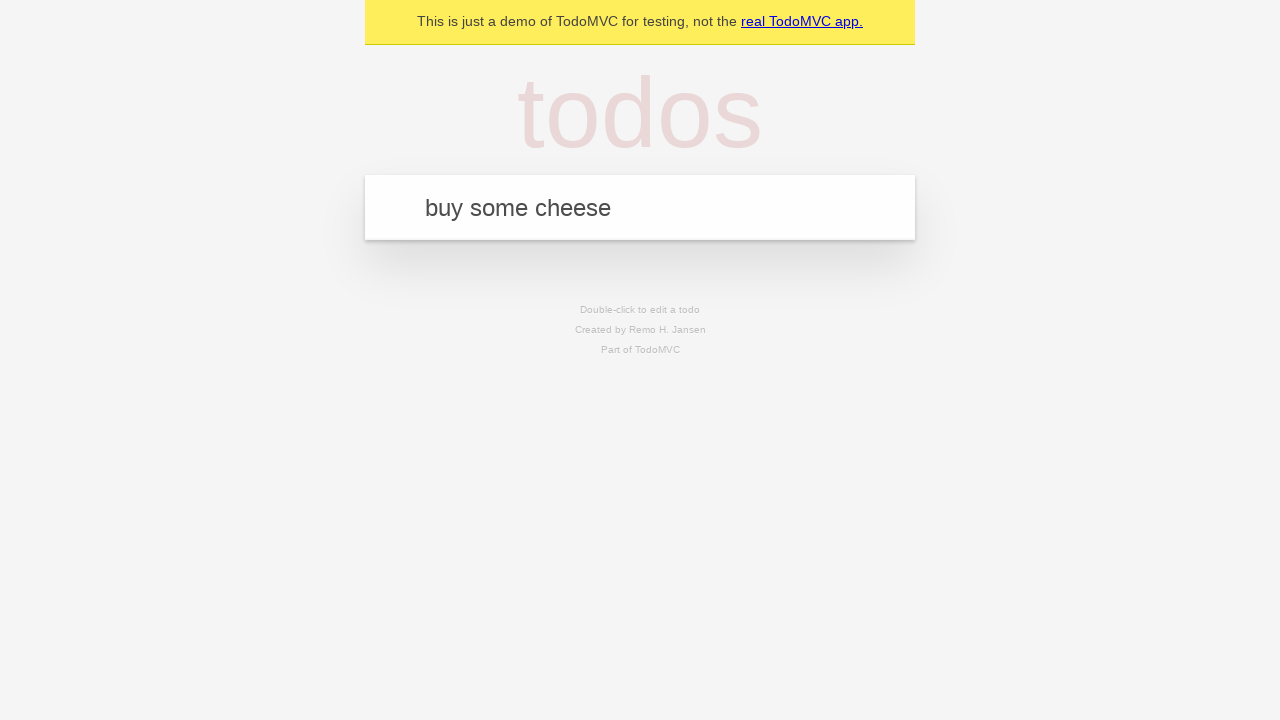

Pressed Enter to add first todo item on internal:attr=[placeholder="What needs to be done?"i]
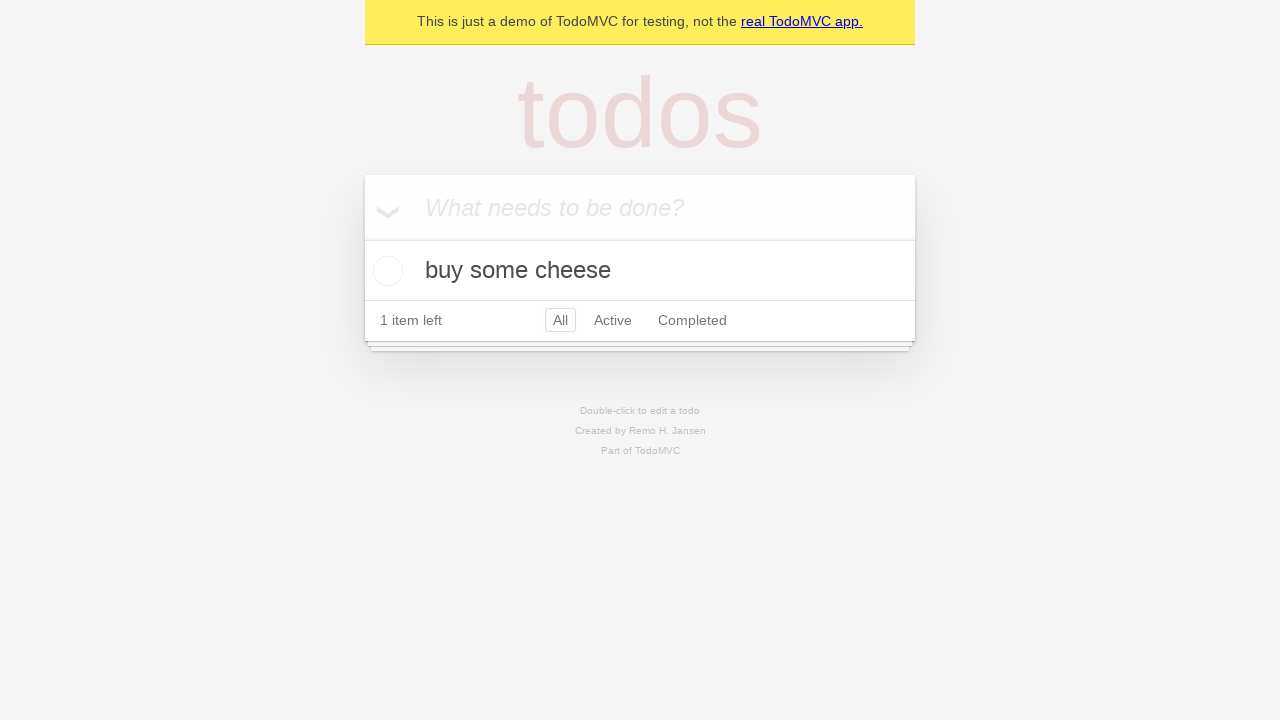

Todo counter element loaded after adding first item
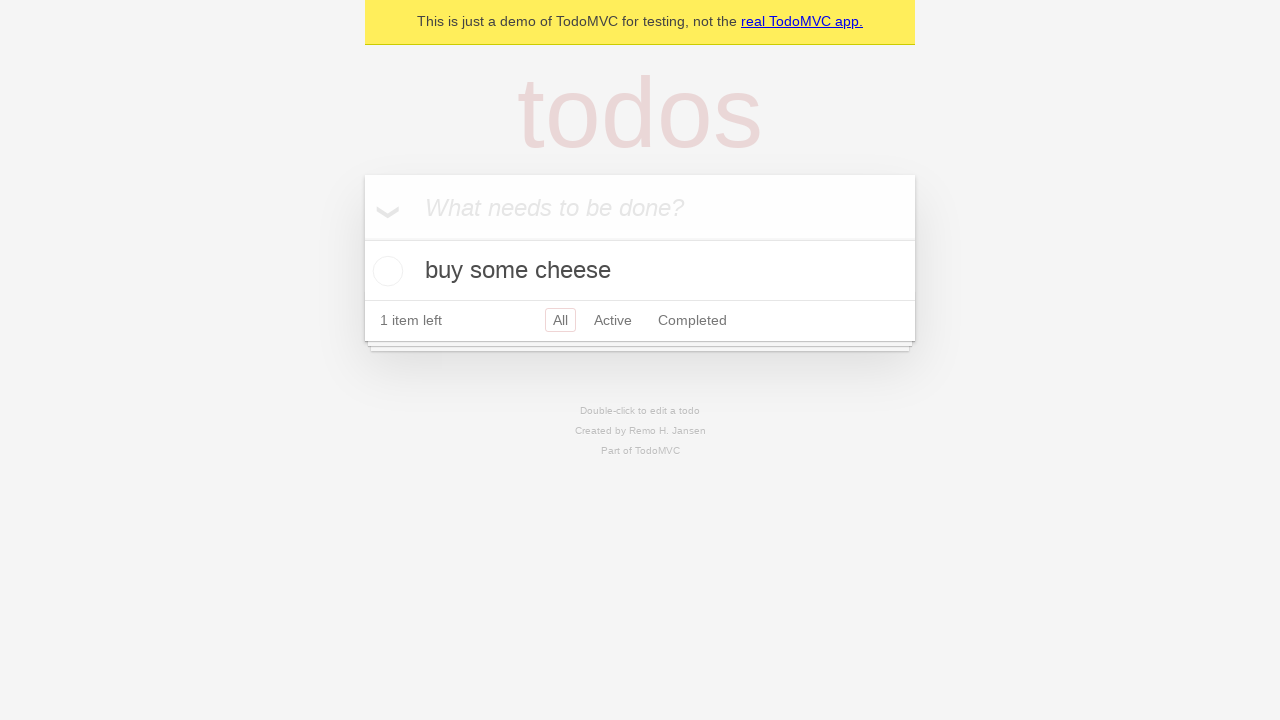

Filled todo input with 'feed the cat' on internal:attr=[placeholder="What needs to be done?"i]
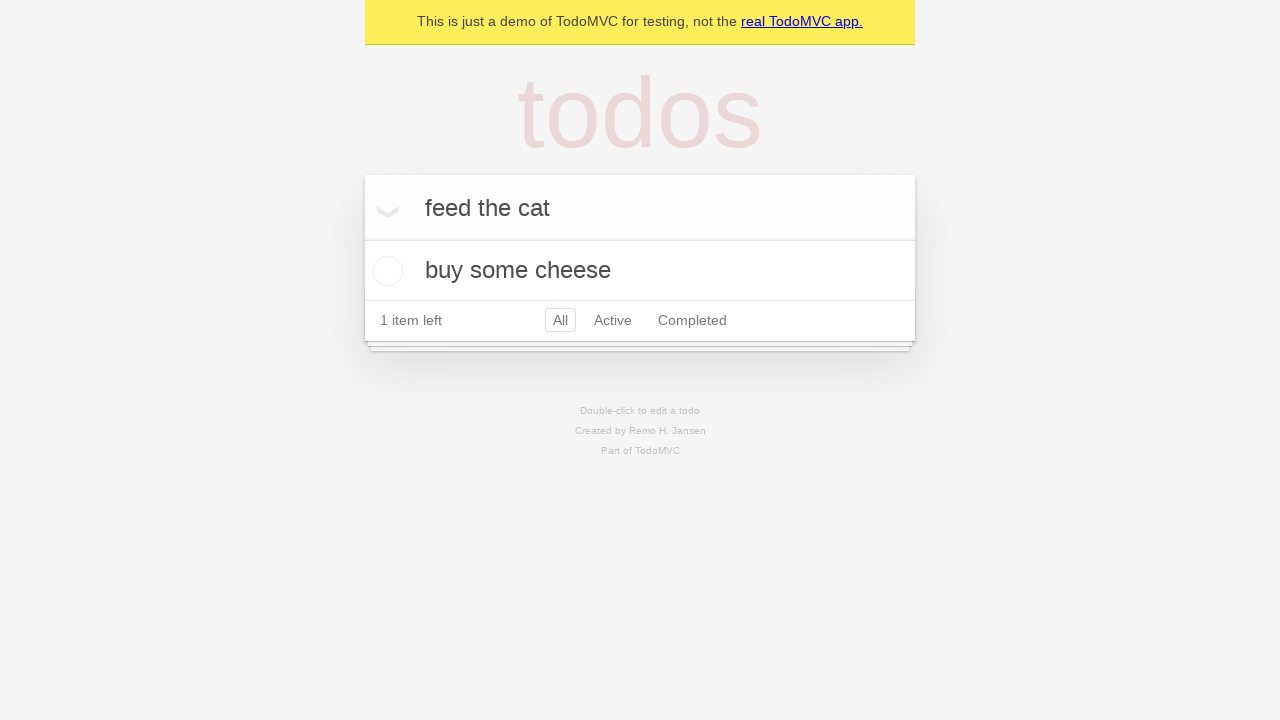

Pressed Enter to add second todo item on internal:attr=[placeholder="What needs to be done?"i]
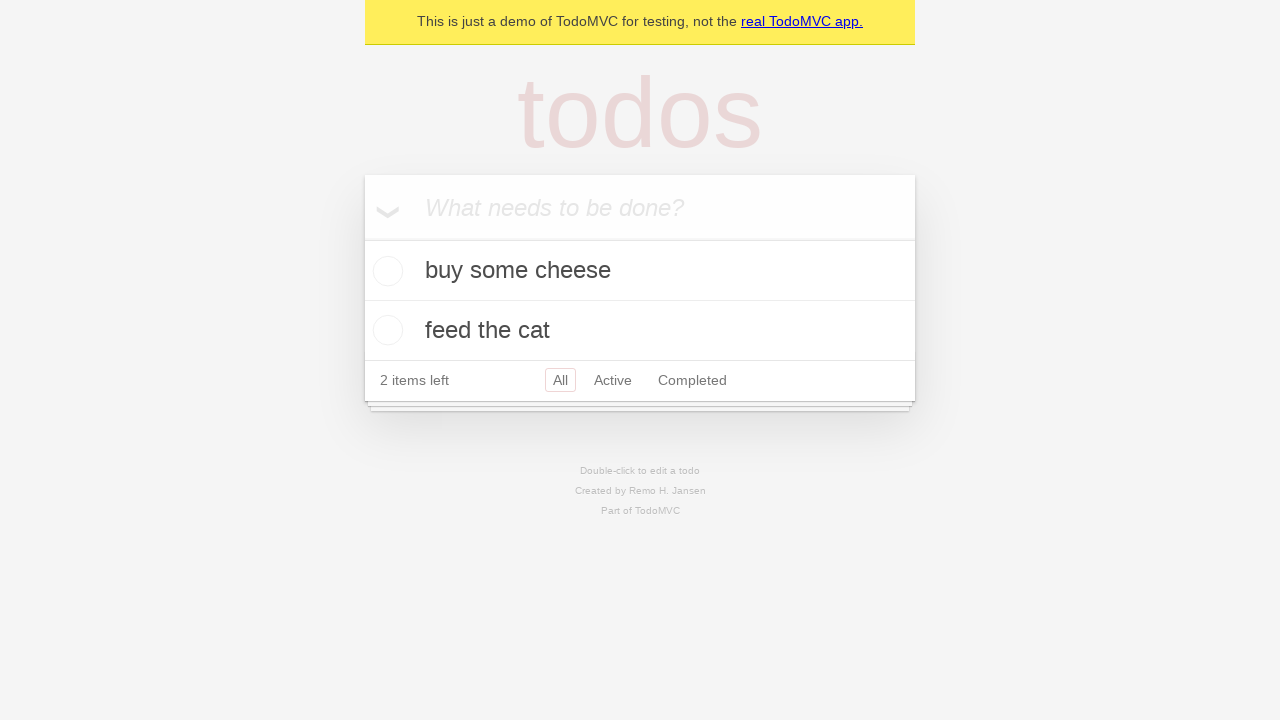

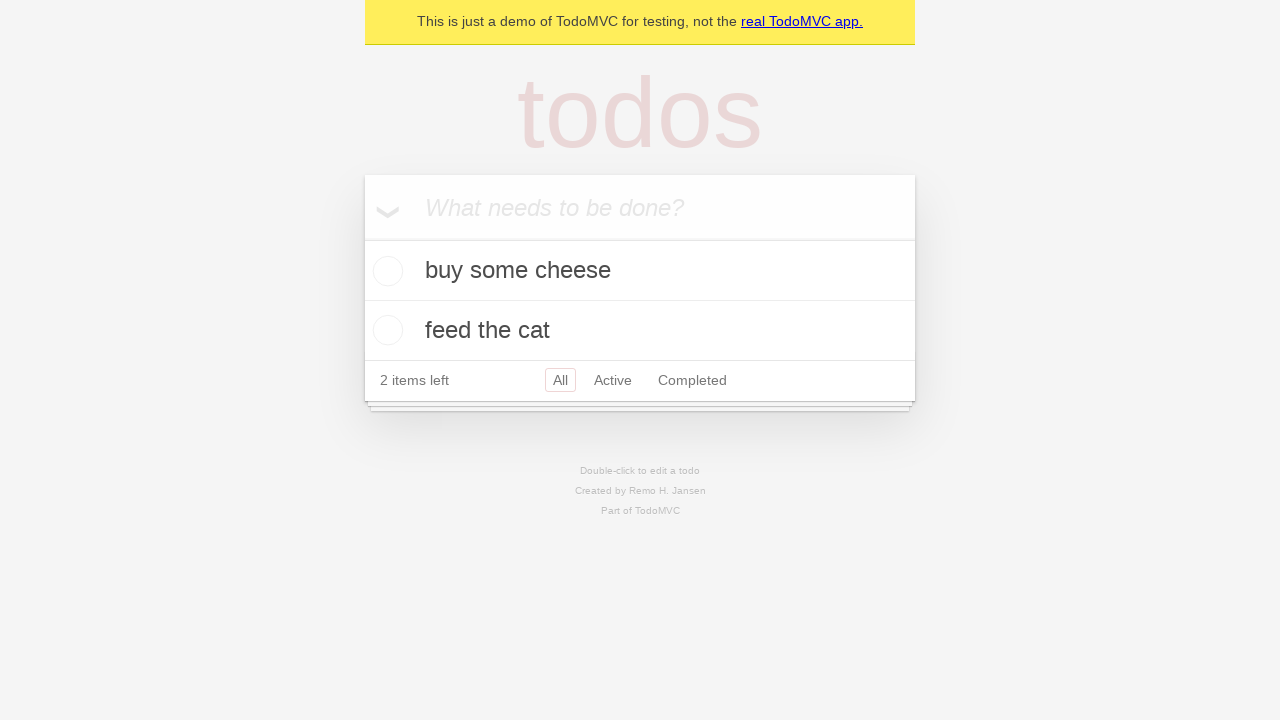